Navigates to the Test Otomasyonu website and verifies the page loads correctly by checking the URL

Starting URL: https://testotomasyonu.com

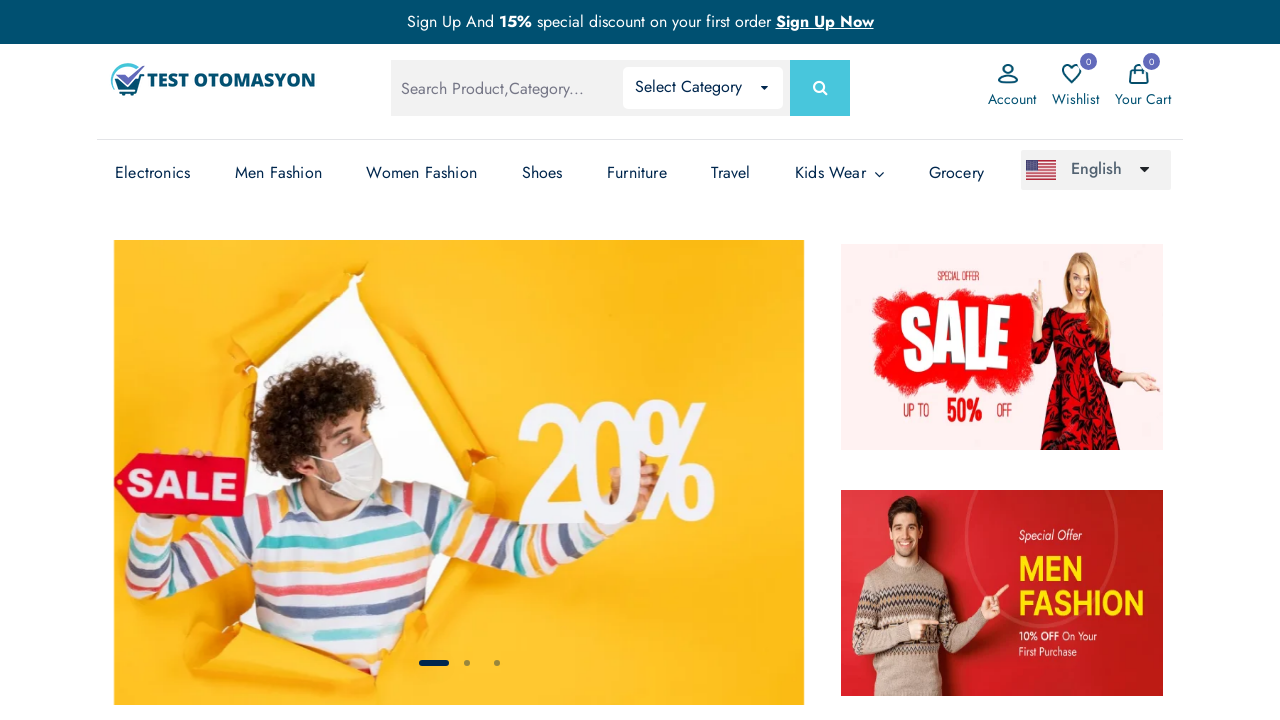

Waited for page to reach domcontentloaded state
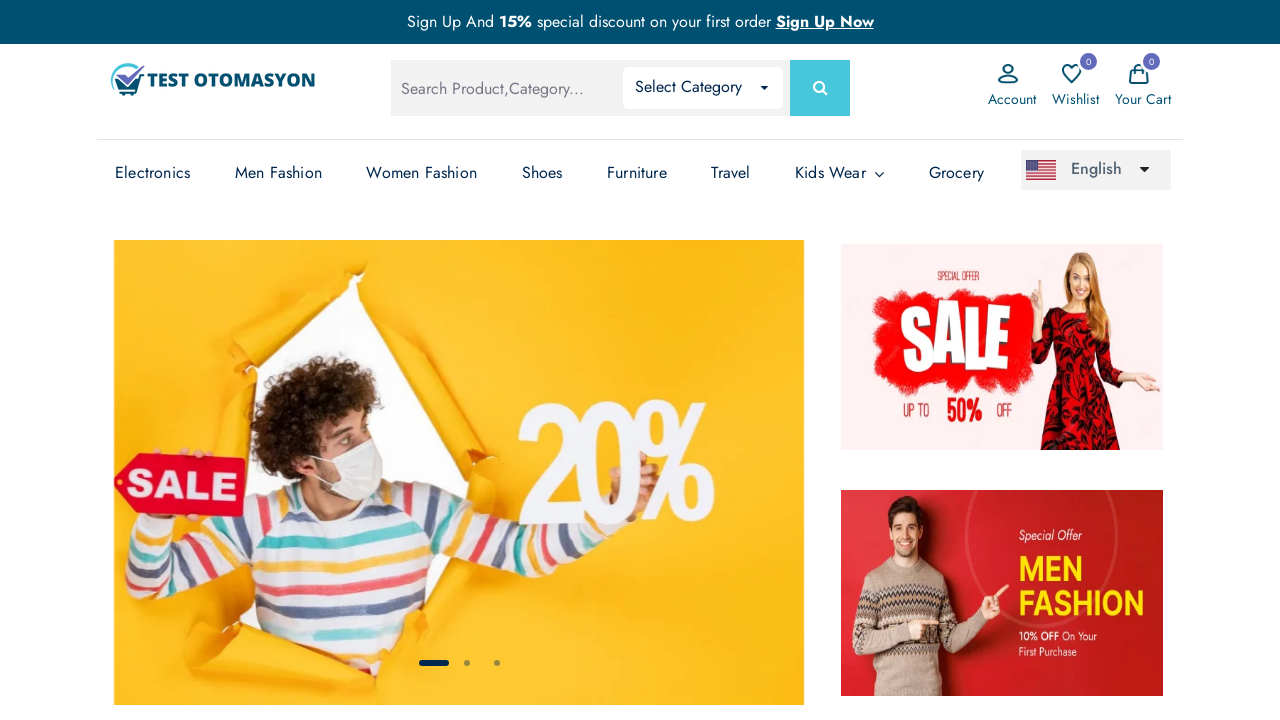

Verified that URL contains 'testotomasyonu'
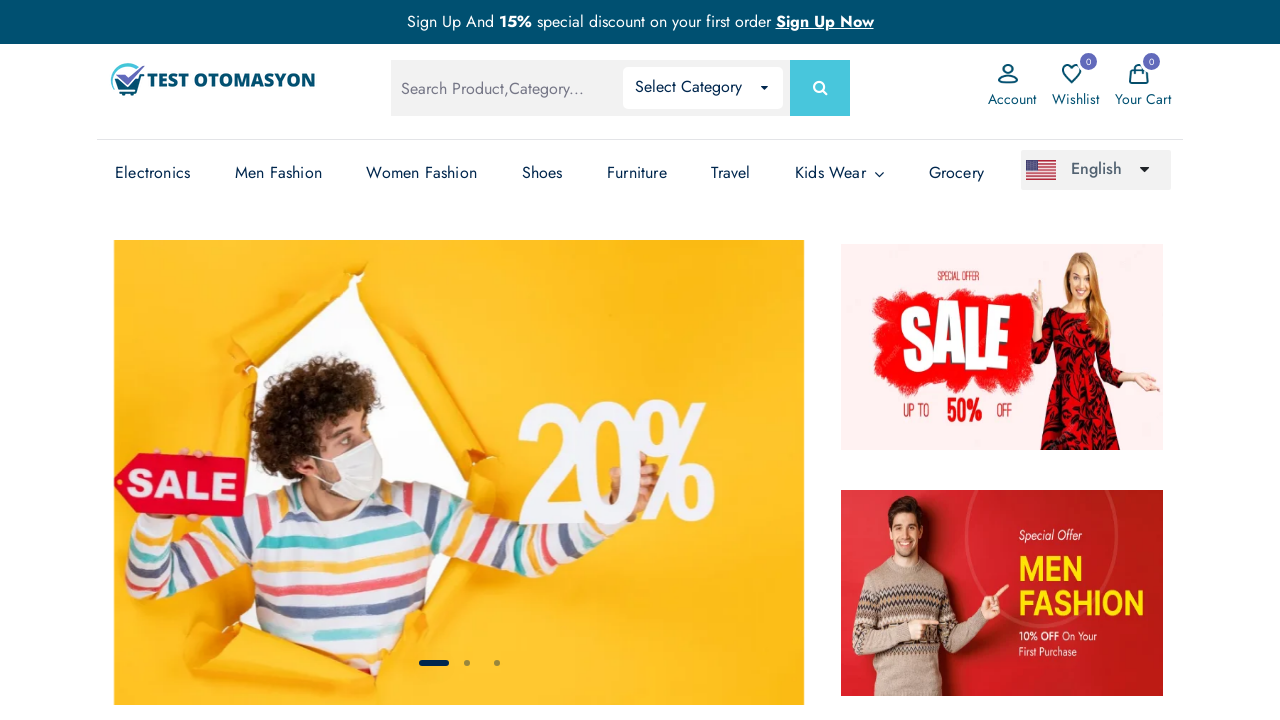

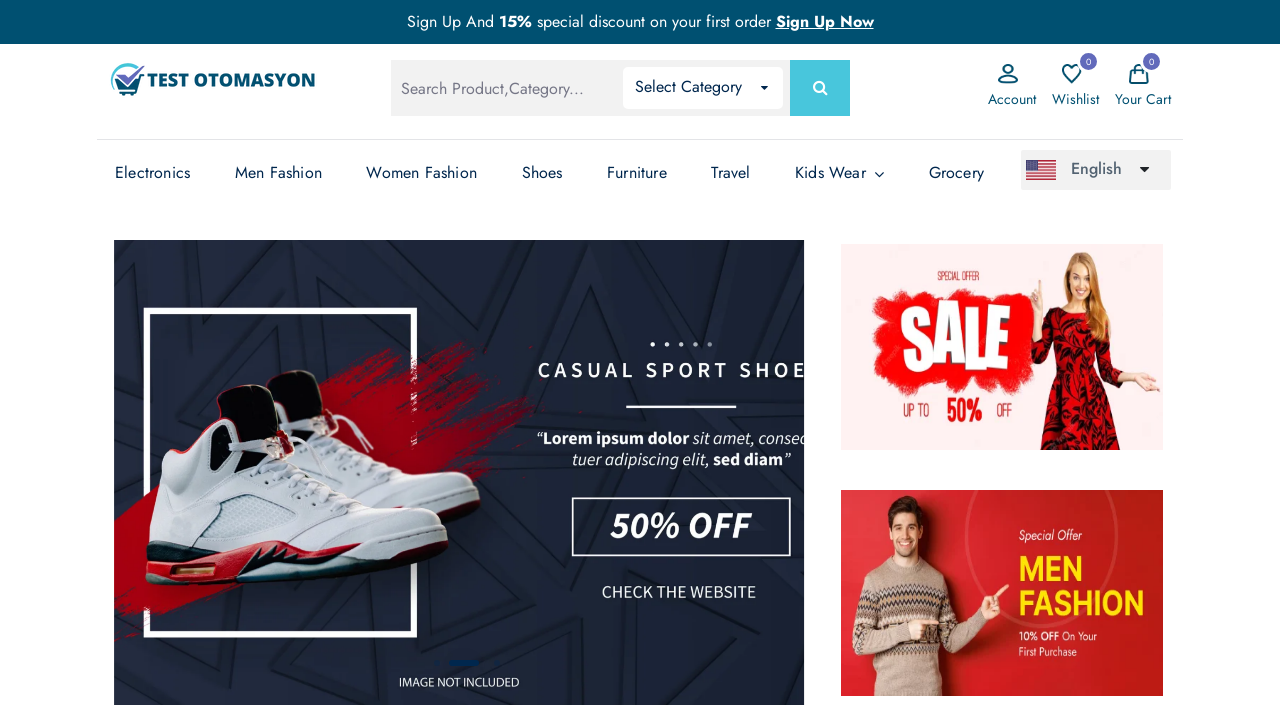